Tests download functionality by clicking on a download button

Starting URL: https://codenboxautomationlab.com/practice/

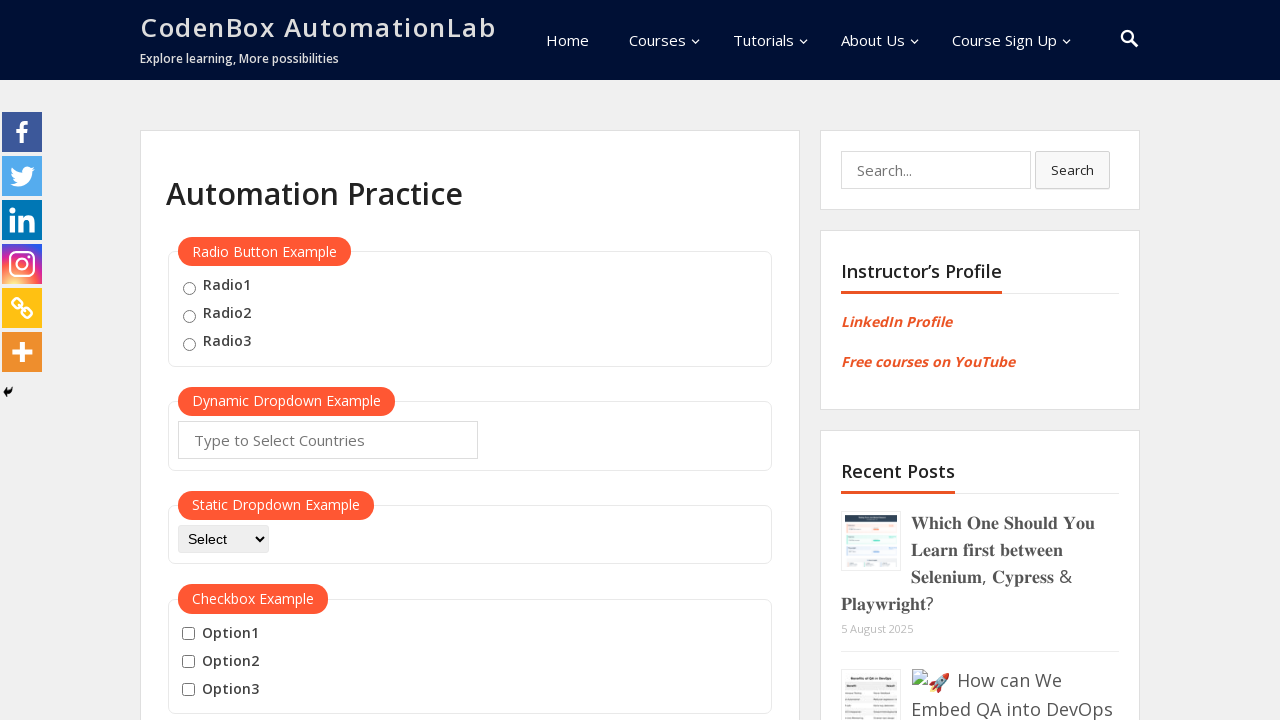

Clicked download button at (271, 361) on .wp-block-button__link.wp-element-button
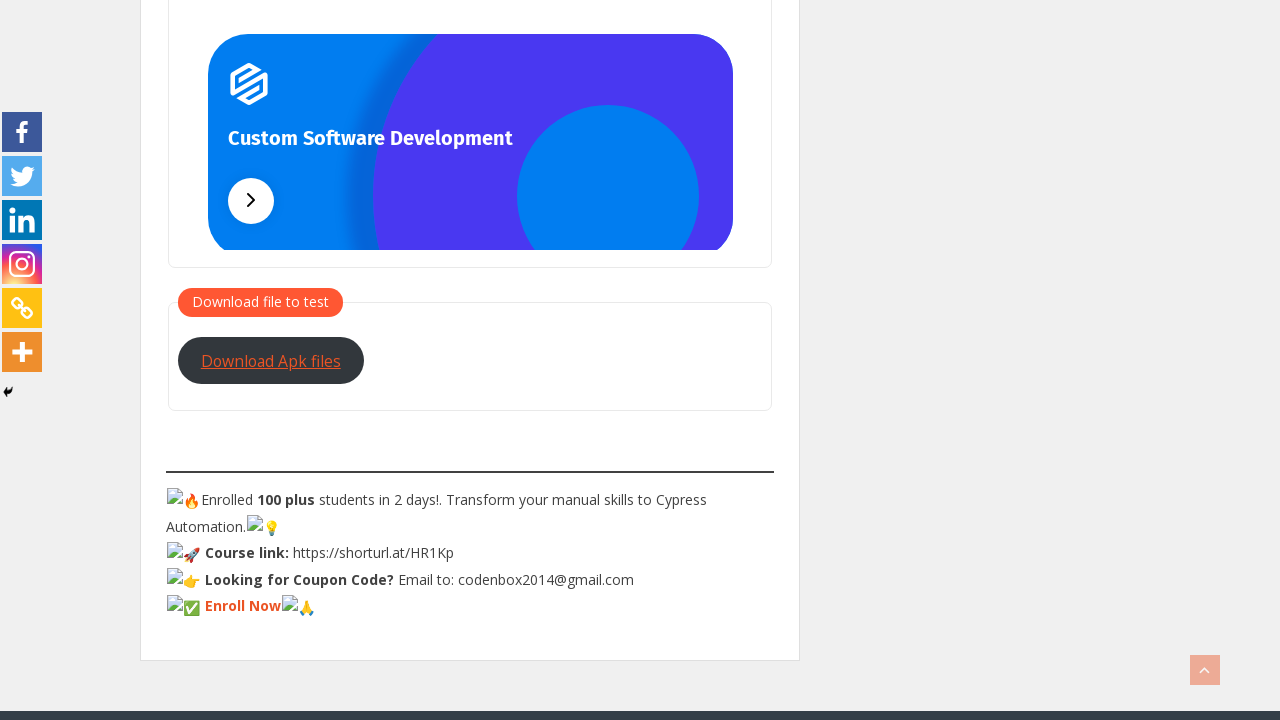

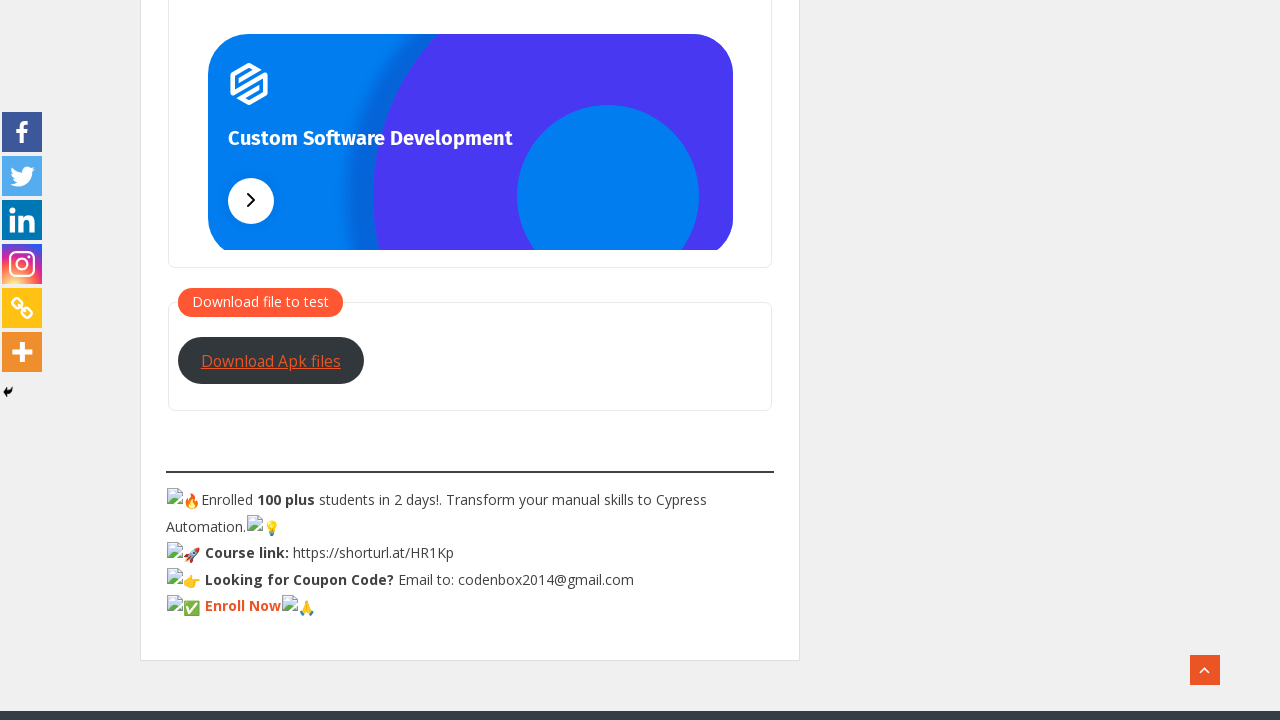